Tests jQuery UI menu interaction by hovering over nested menu items (Enabled > Downloads) and clicking on the CSV option

Starting URL: https://the-internet.herokuapp.com/jqueryui/menu

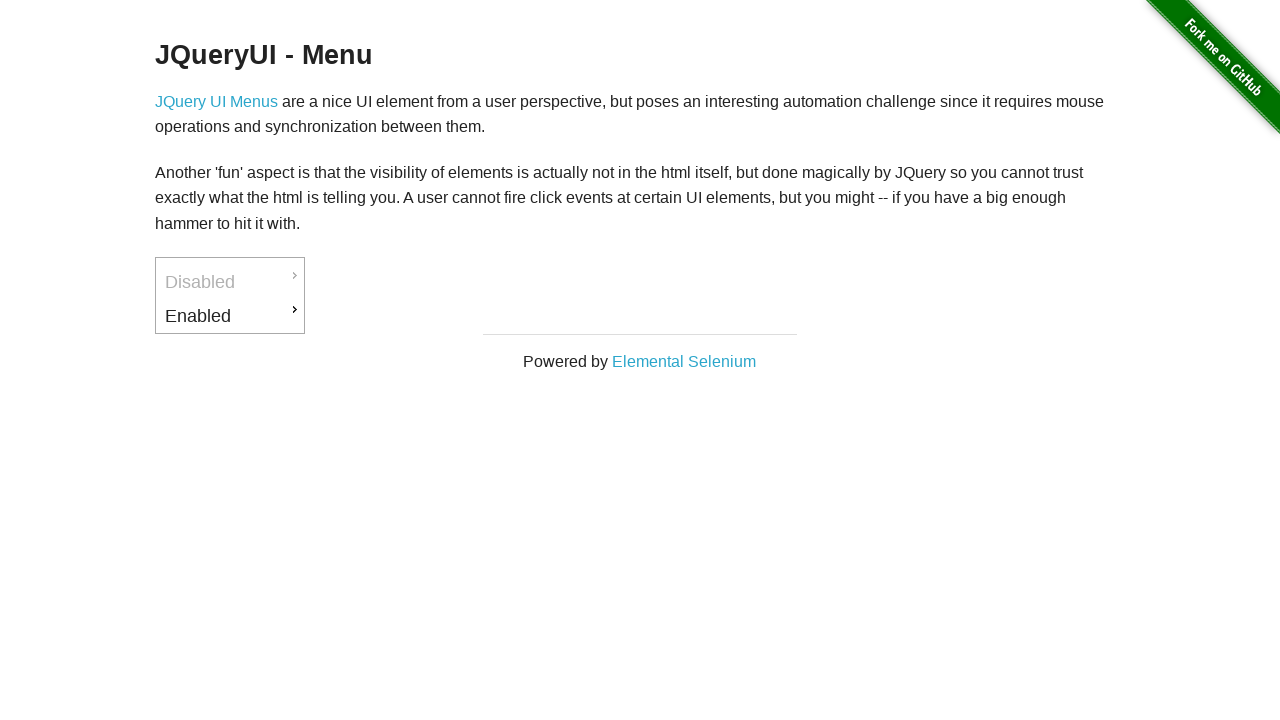

Hovered over 'Enabled' menu item to reveal submenu at (230, 316) on #ui-id-3
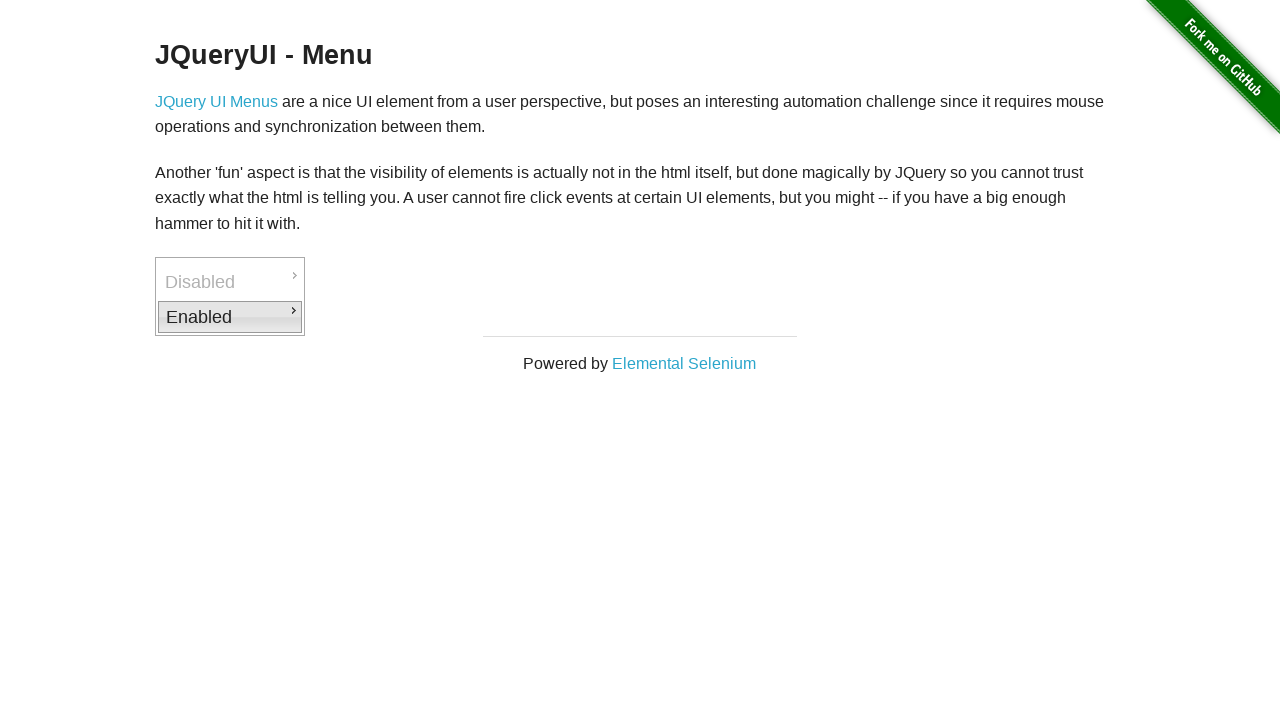

Hovered over 'Downloads' to reveal nested submenu at (376, 319) on #ui-id-4
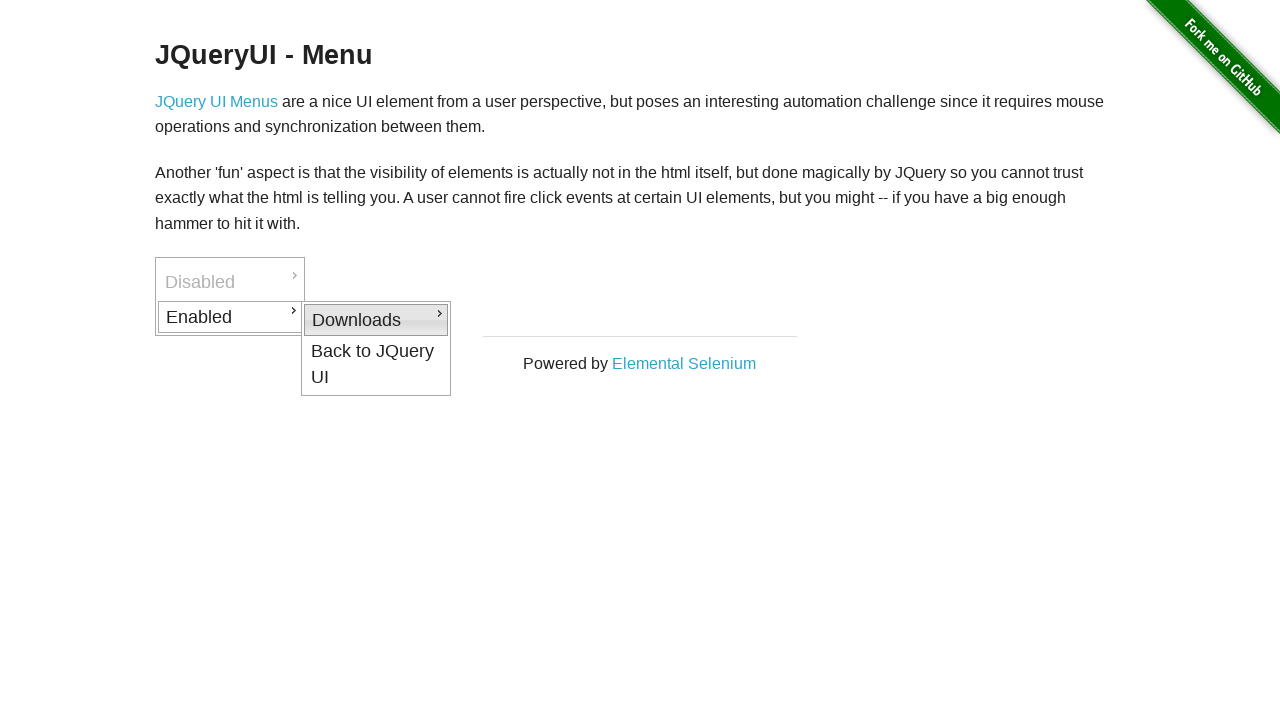

Clicked on CSV menu item at (522, 322) on #ui-id-5
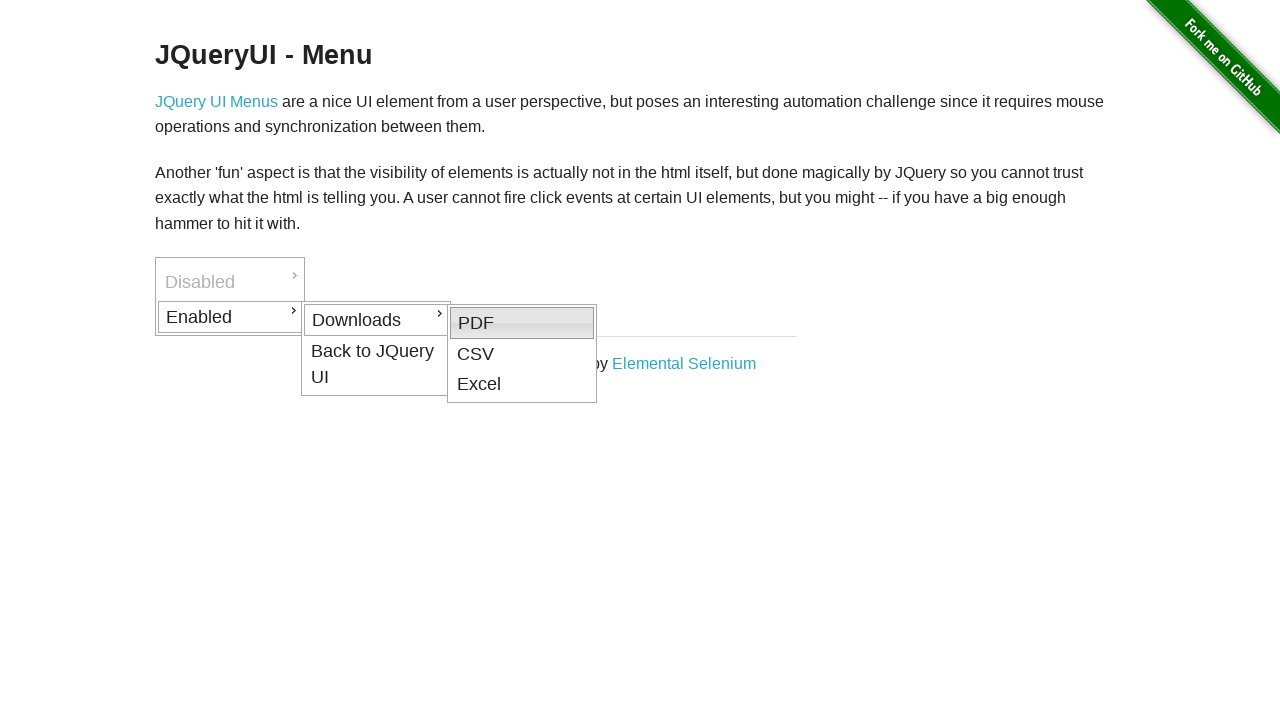

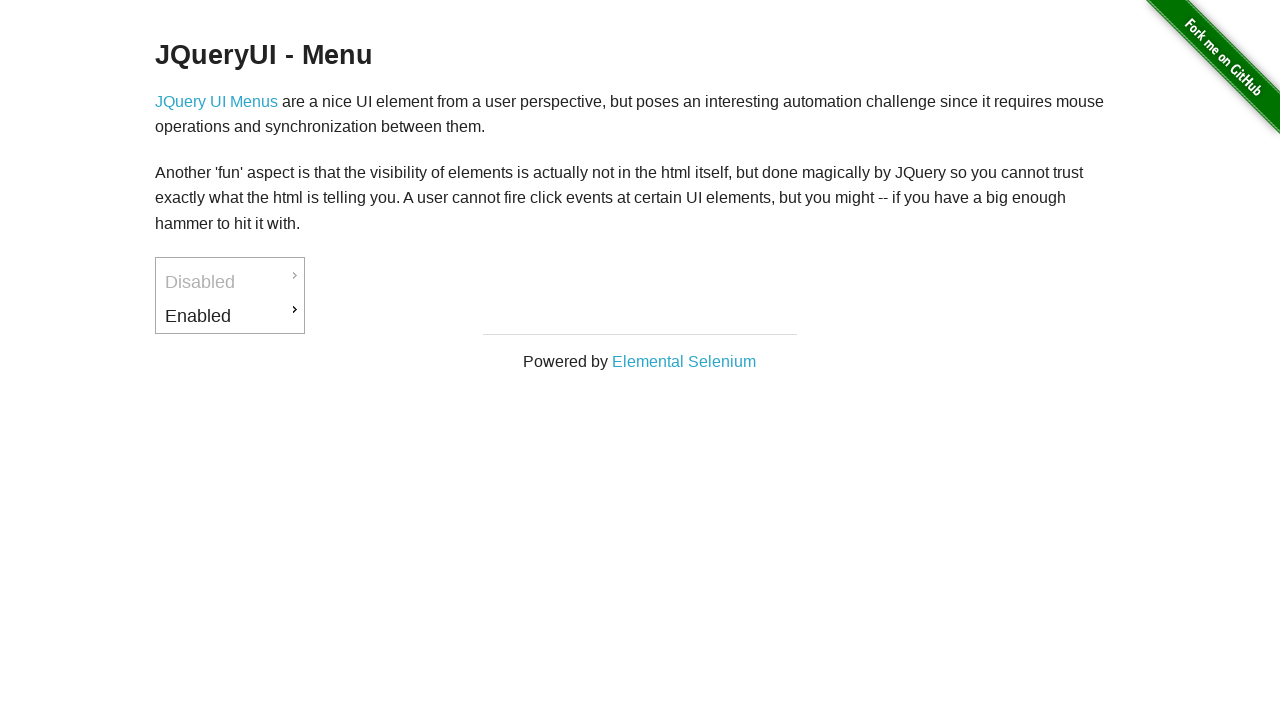